Tests registration form validation for an already registered email address

Starting URL: https://seubarriga.wcaquino.me/cadastro

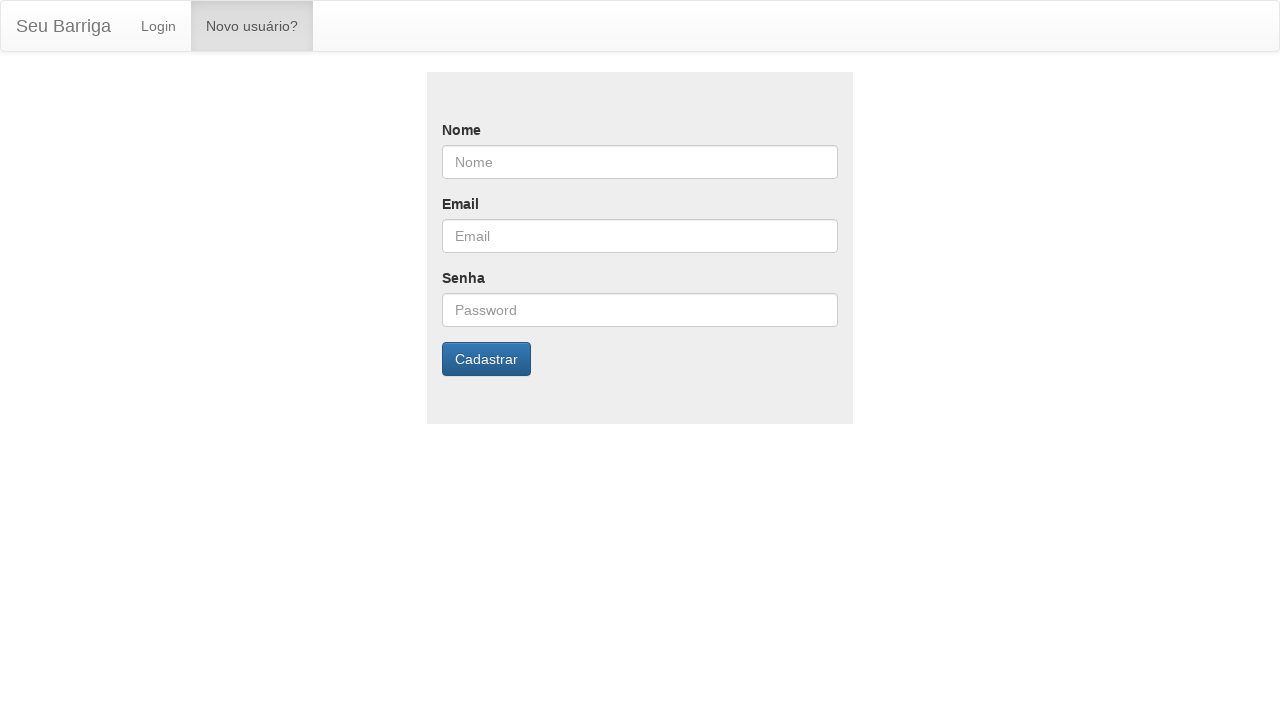

Filled name field with 'Edmozer' on #nome
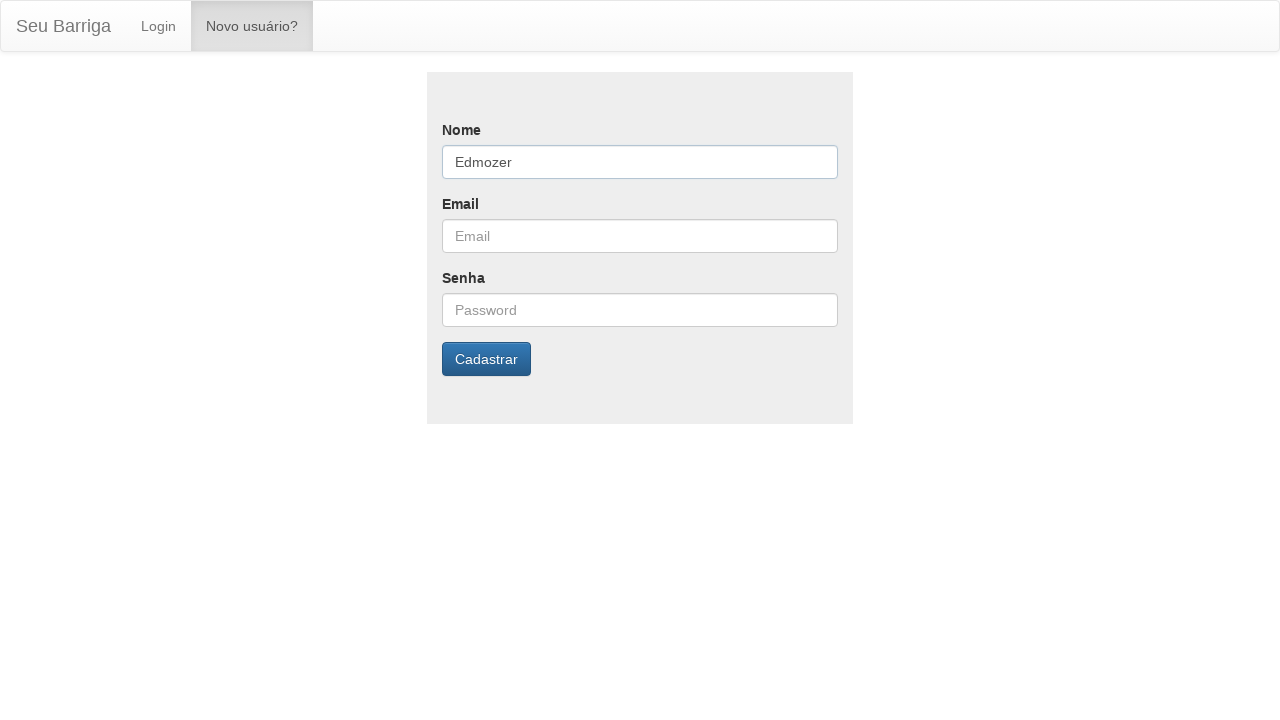

Filled email field with 'edmozer.qa@gmail.com' on #email
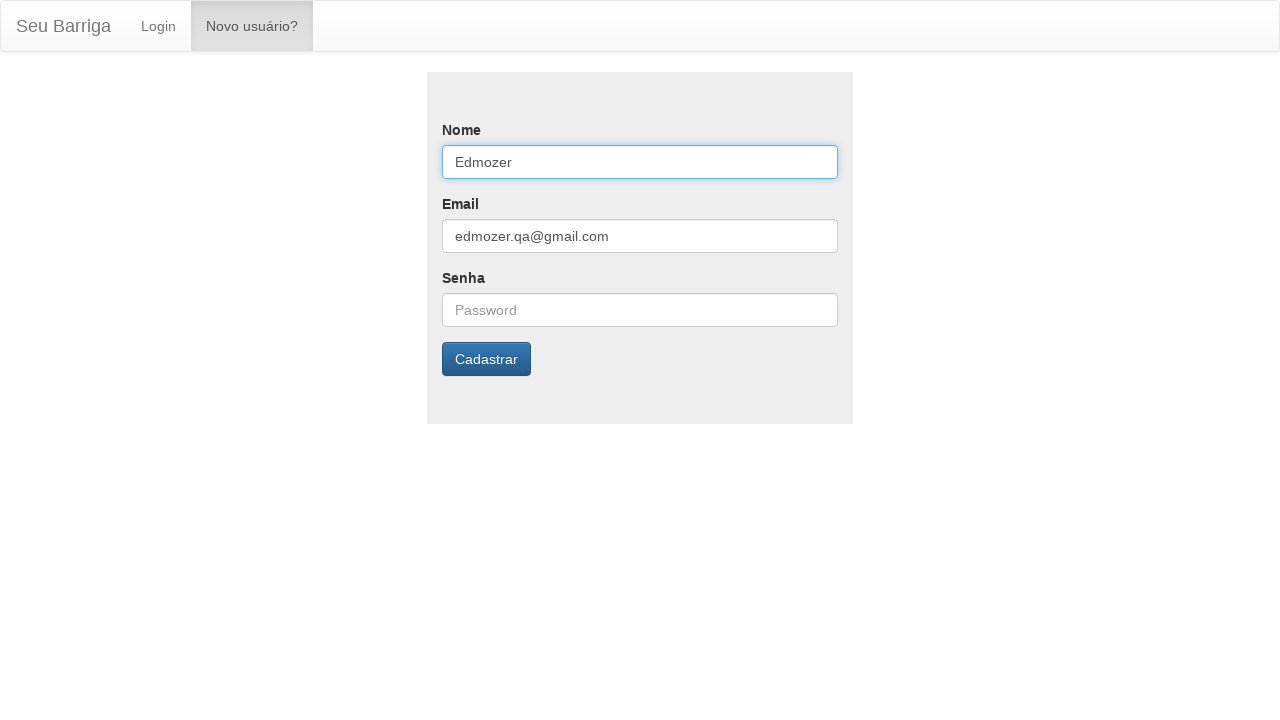

Filled password field with 'Leaodatuf' on #senha
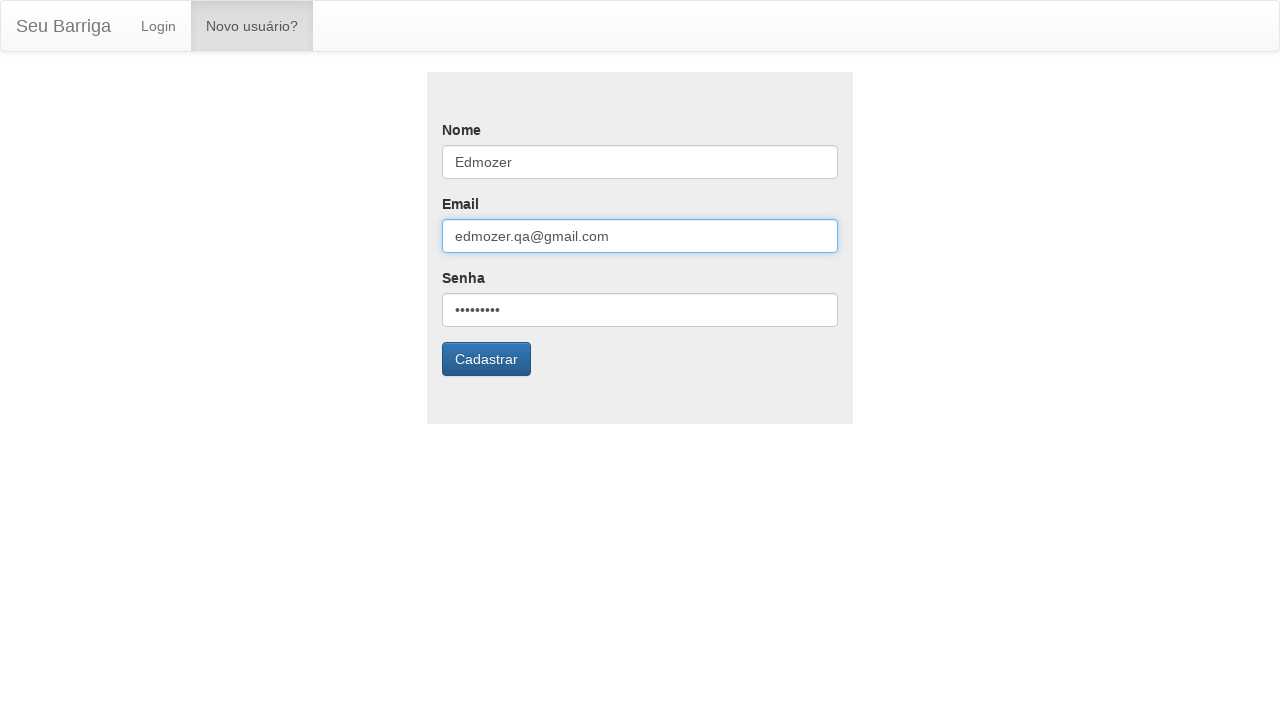

Clicked the register button at (486, 359) on input[type='submit'][value='Cadastrar']
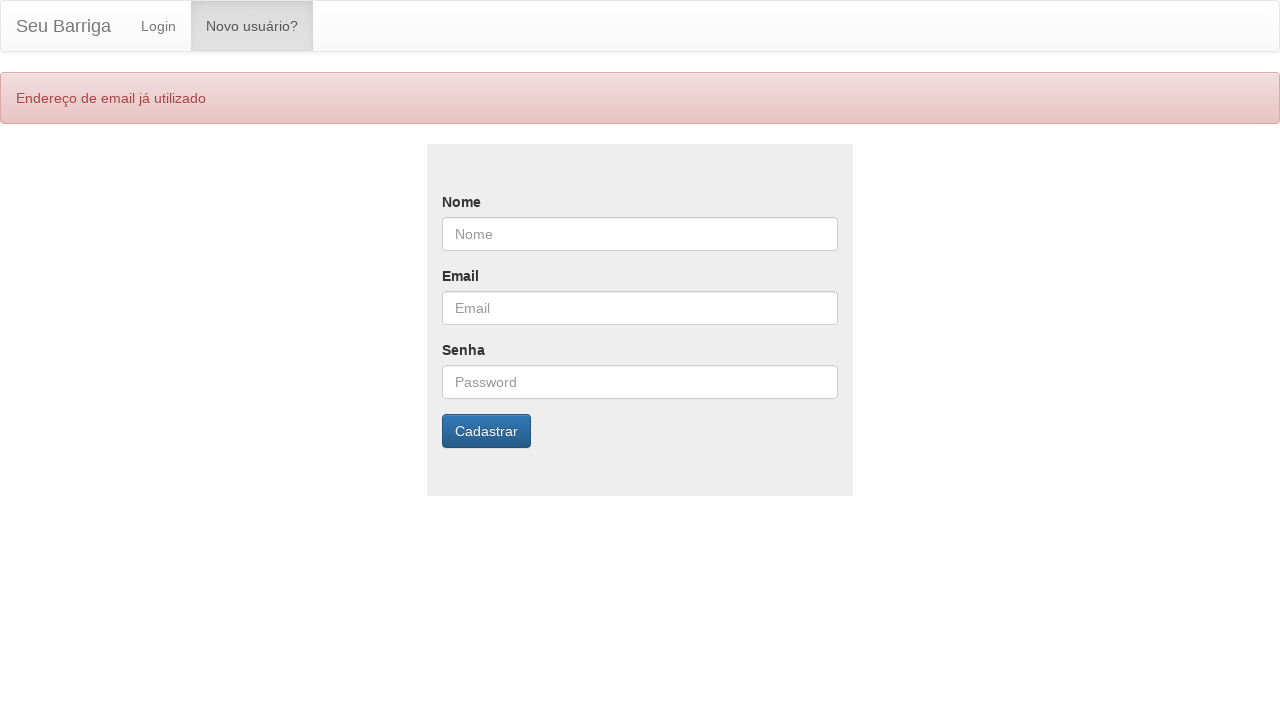

Error message alert appeared
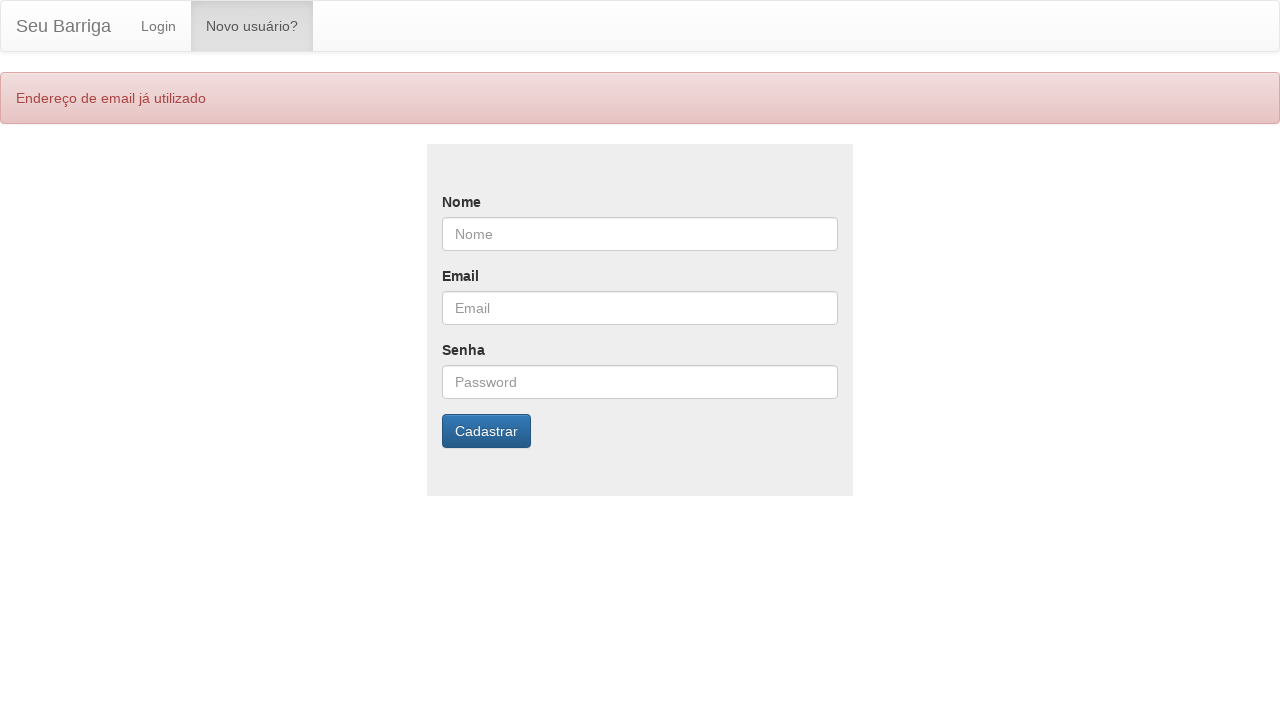

Retrieved error message text content
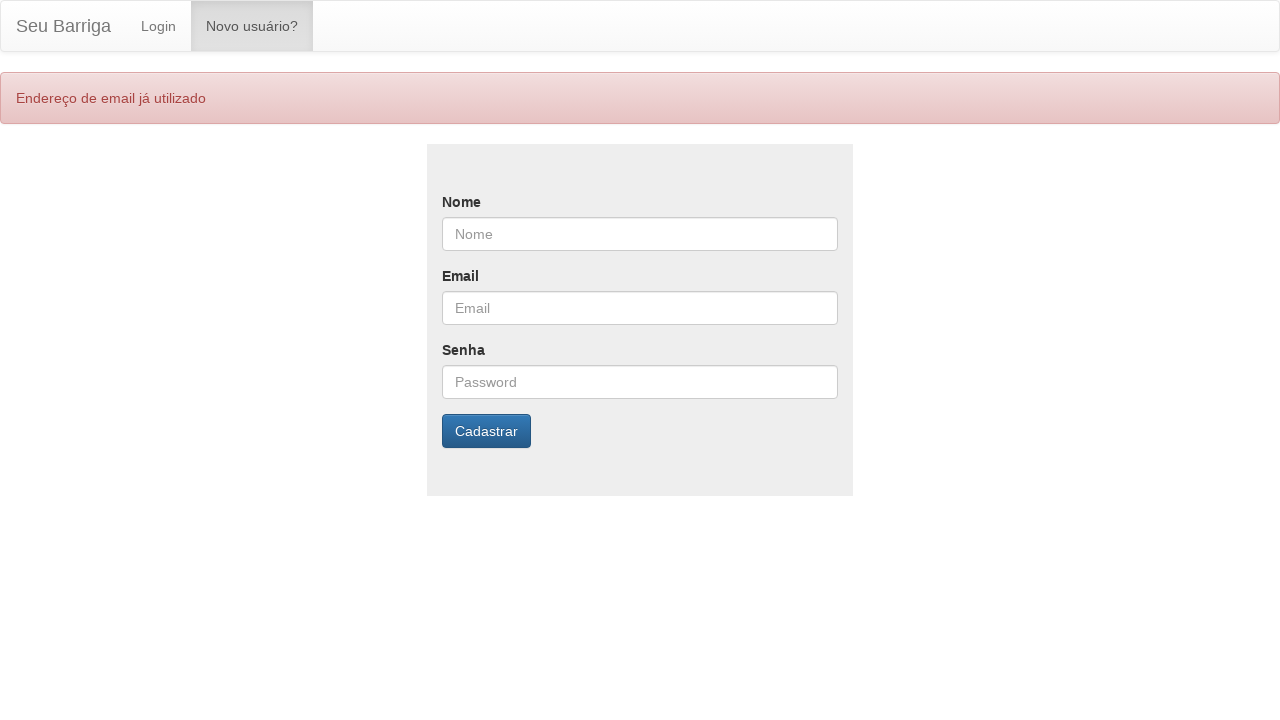

Verified error message contains 'Endereço de email já utilizado' - registration with duplicate email blocked as expected
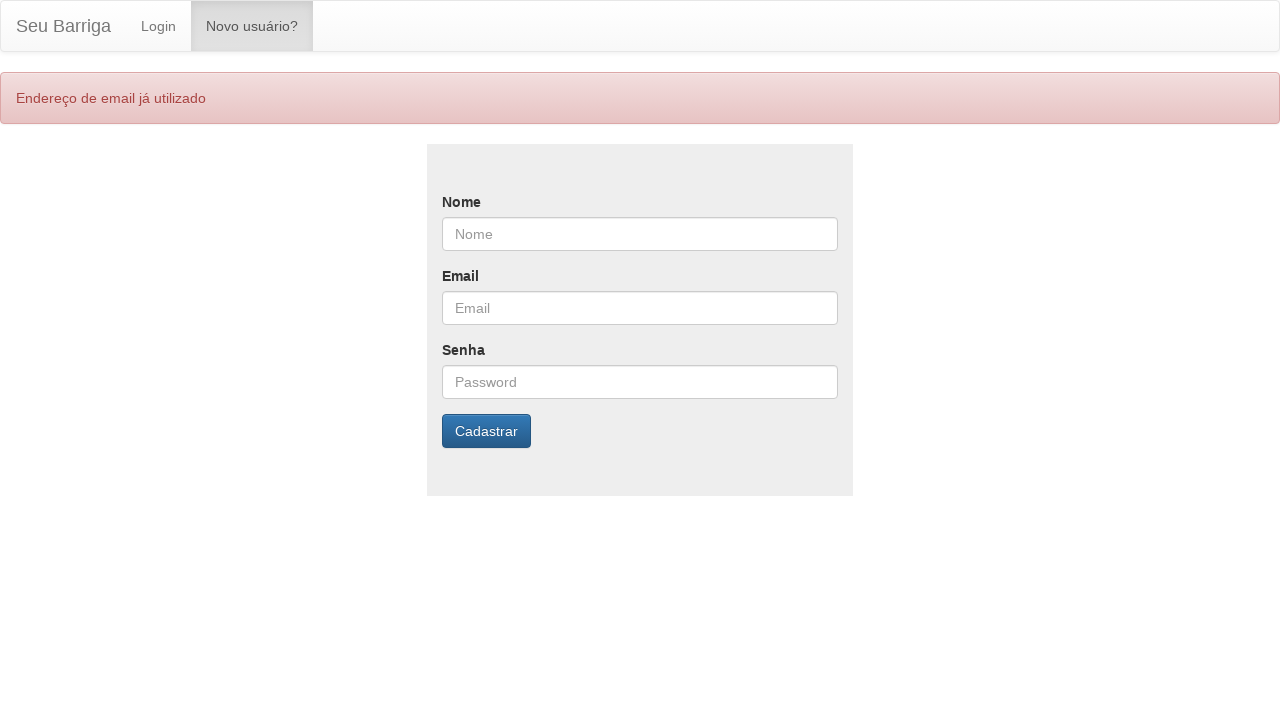

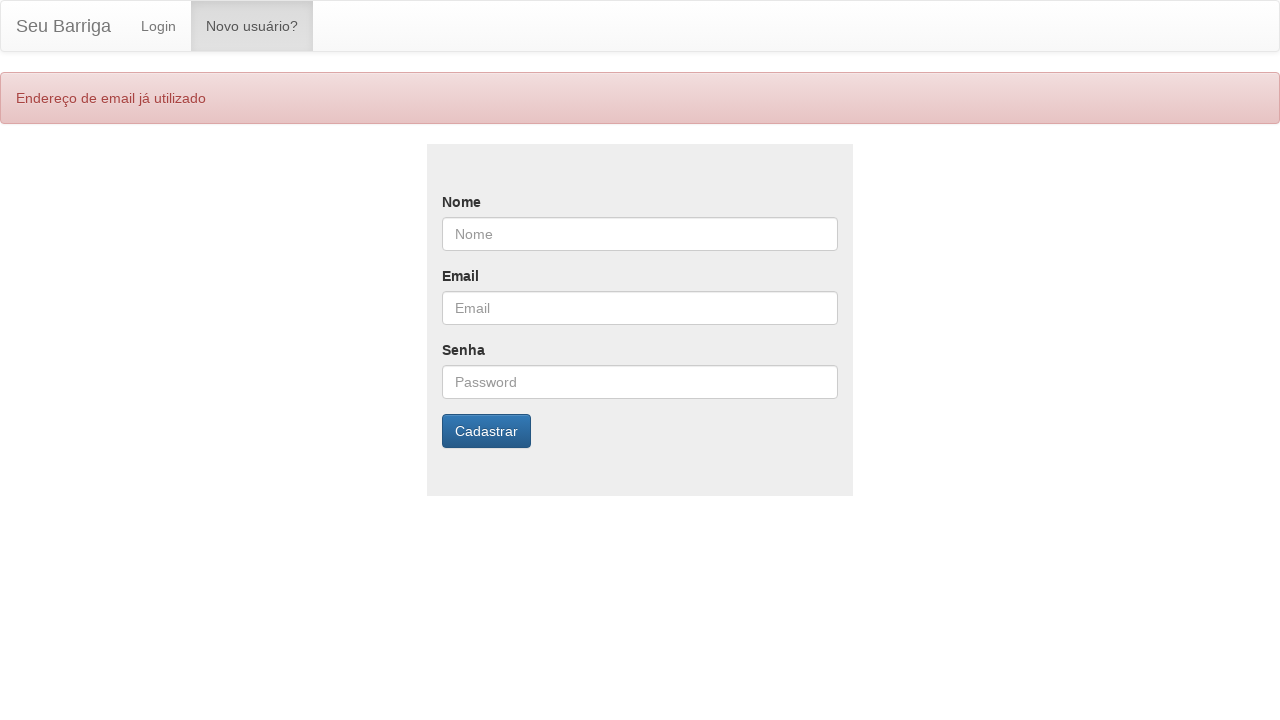